Tests that the currently applied filter is highlighted by clicking through All, Active, and Completed filter links.

Starting URL: https://demo.playwright.dev/todomvc

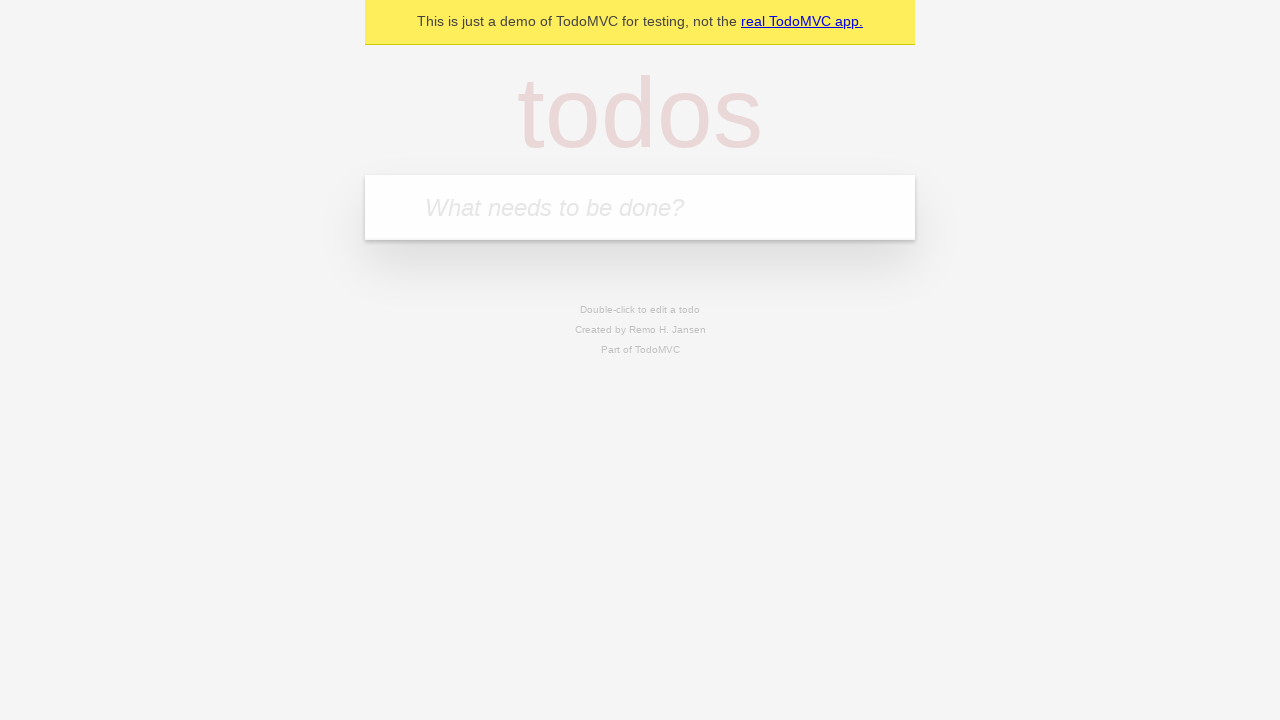

Filled todo input with 'buy some cheese' on internal:attr=[placeholder="What needs to be done?"i]
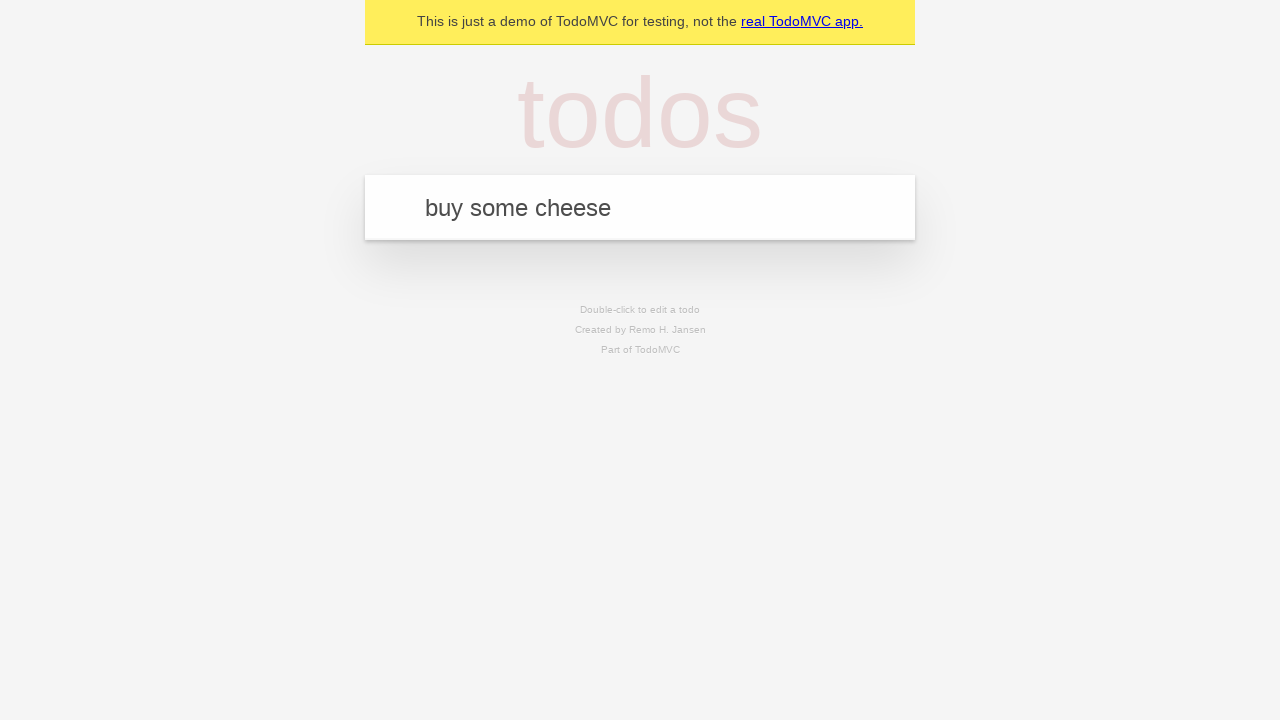

Pressed Enter to create first todo on internal:attr=[placeholder="What needs to be done?"i]
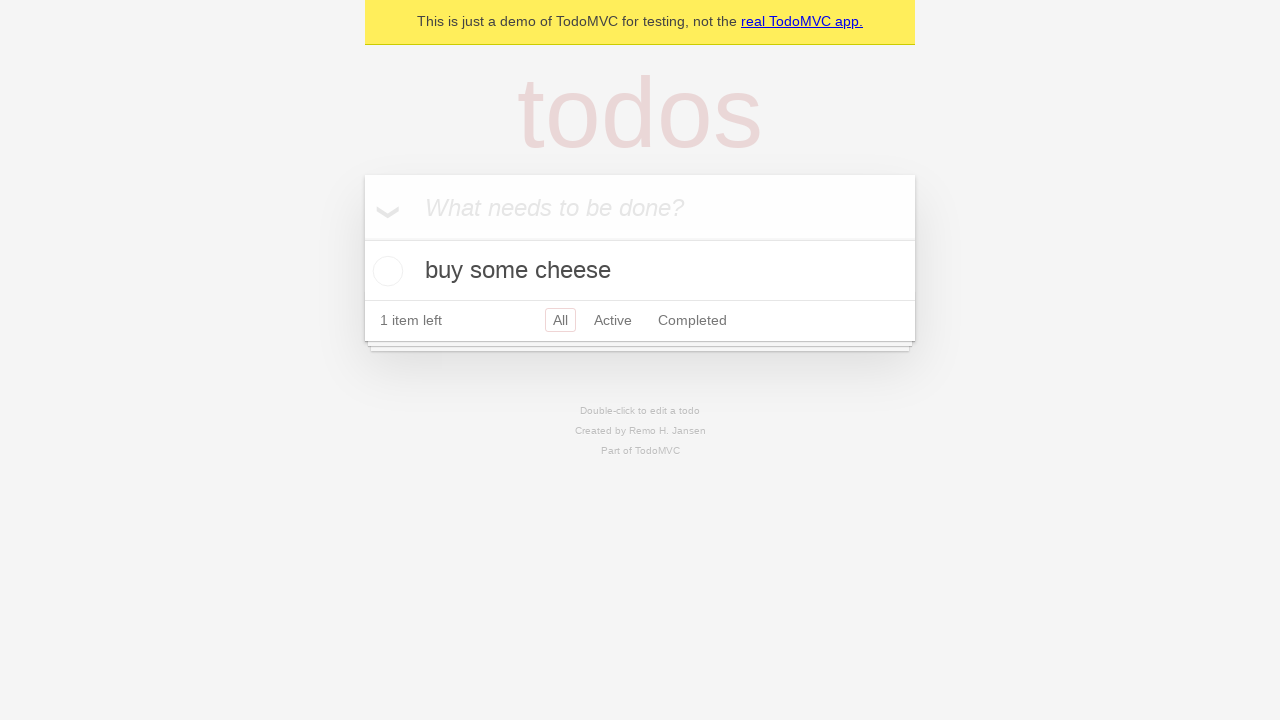

Filled todo input with 'feed the cat' on internal:attr=[placeholder="What needs to be done?"i]
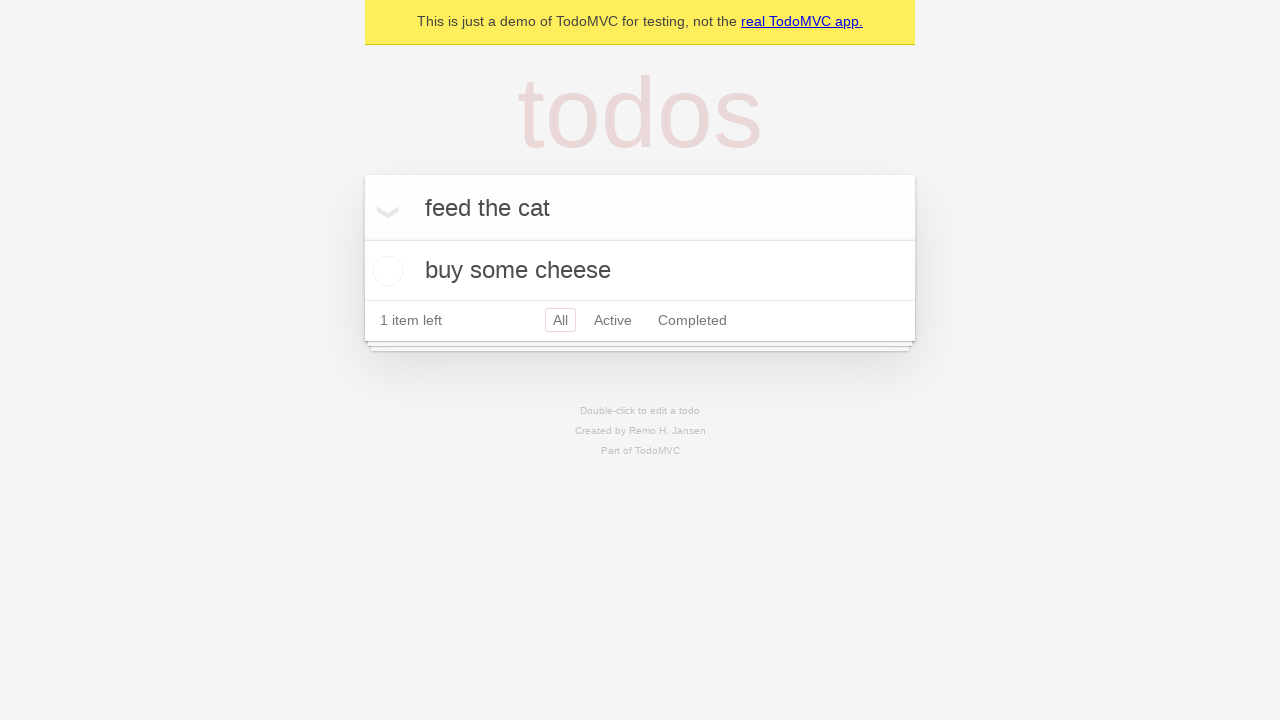

Pressed Enter to create second todo on internal:attr=[placeholder="What needs to be done?"i]
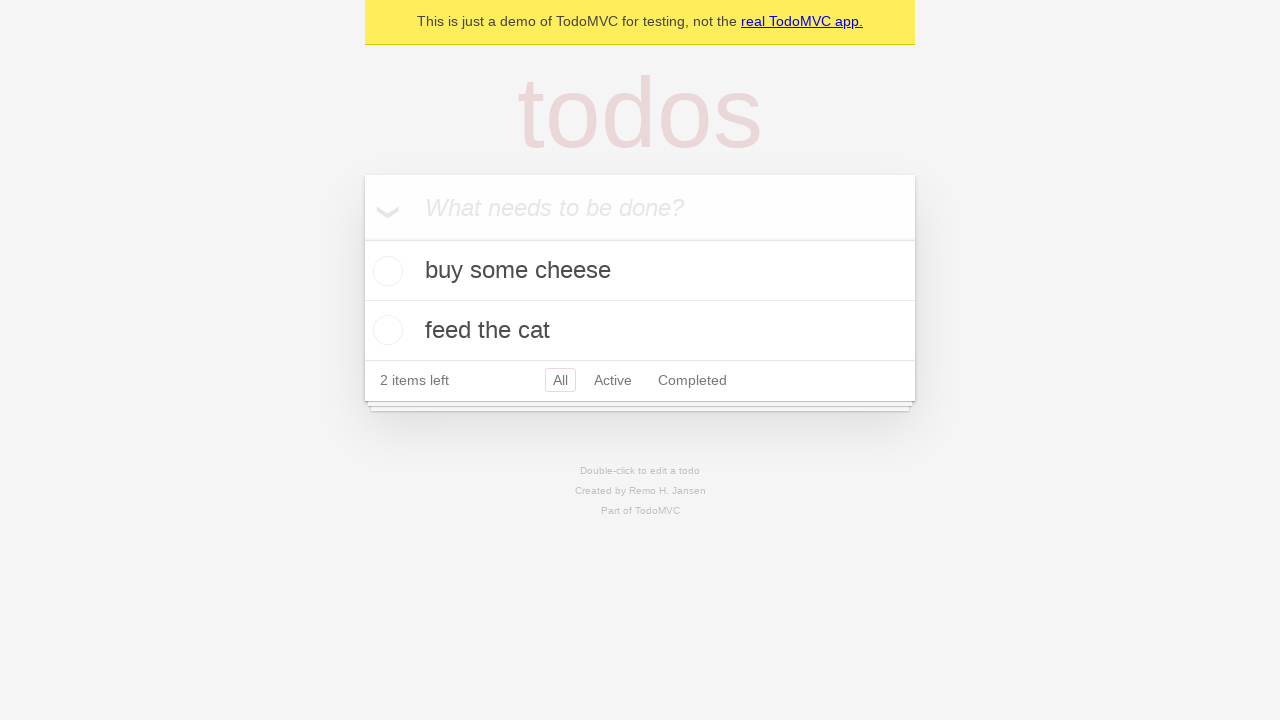

Filled todo input with 'book a doctors appointment' on internal:attr=[placeholder="What needs to be done?"i]
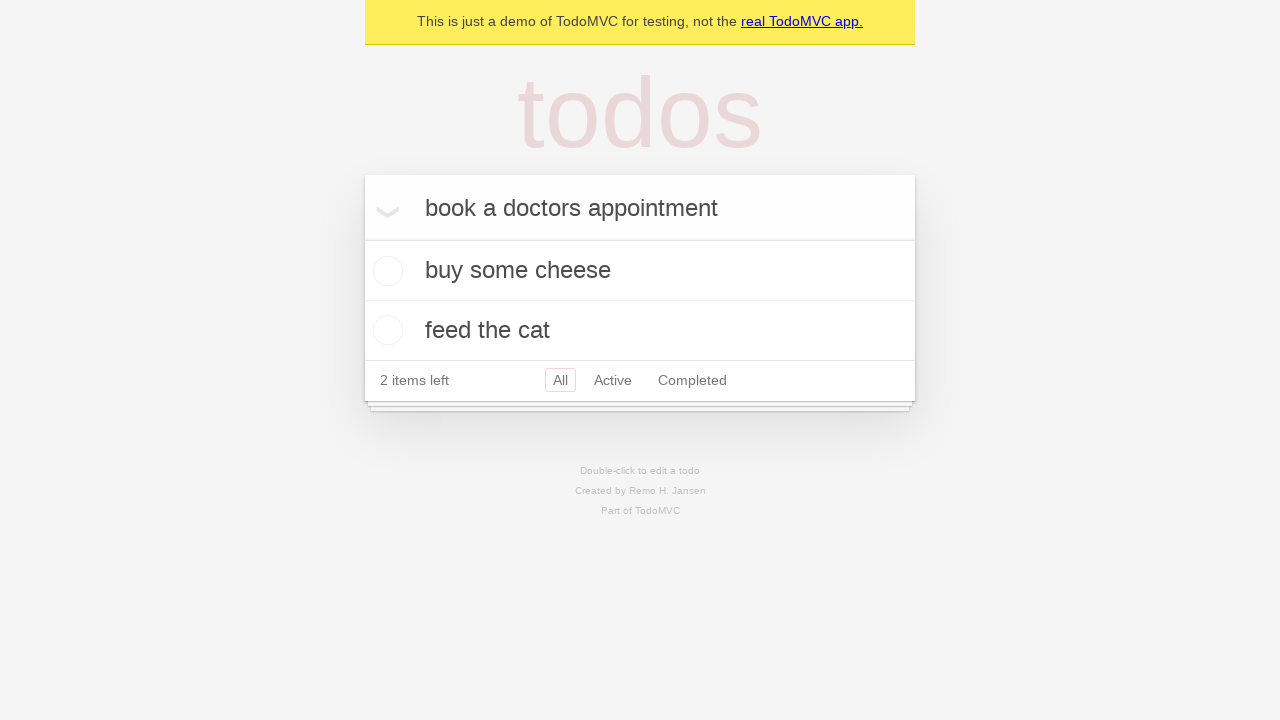

Pressed Enter to create third todo on internal:attr=[placeholder="What needs to be done?"i]
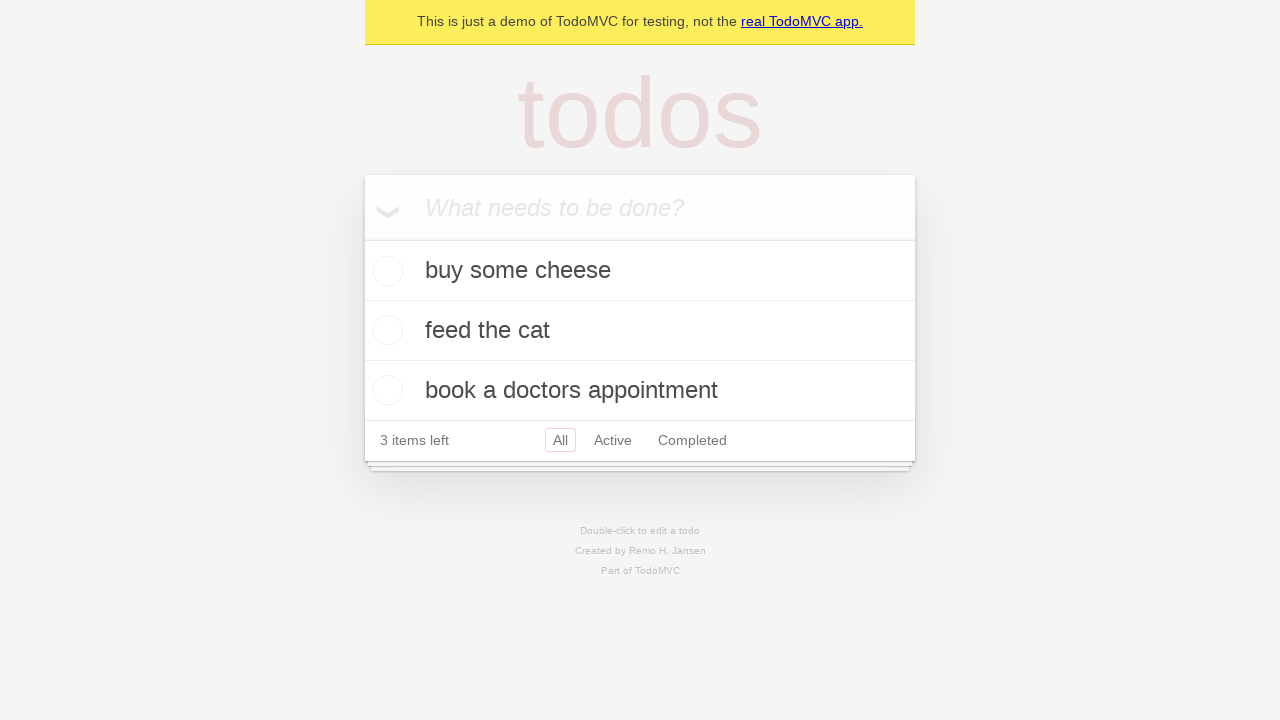

Clicked Active filter link at (613, 440) on internal:role=link[name="Active"i]
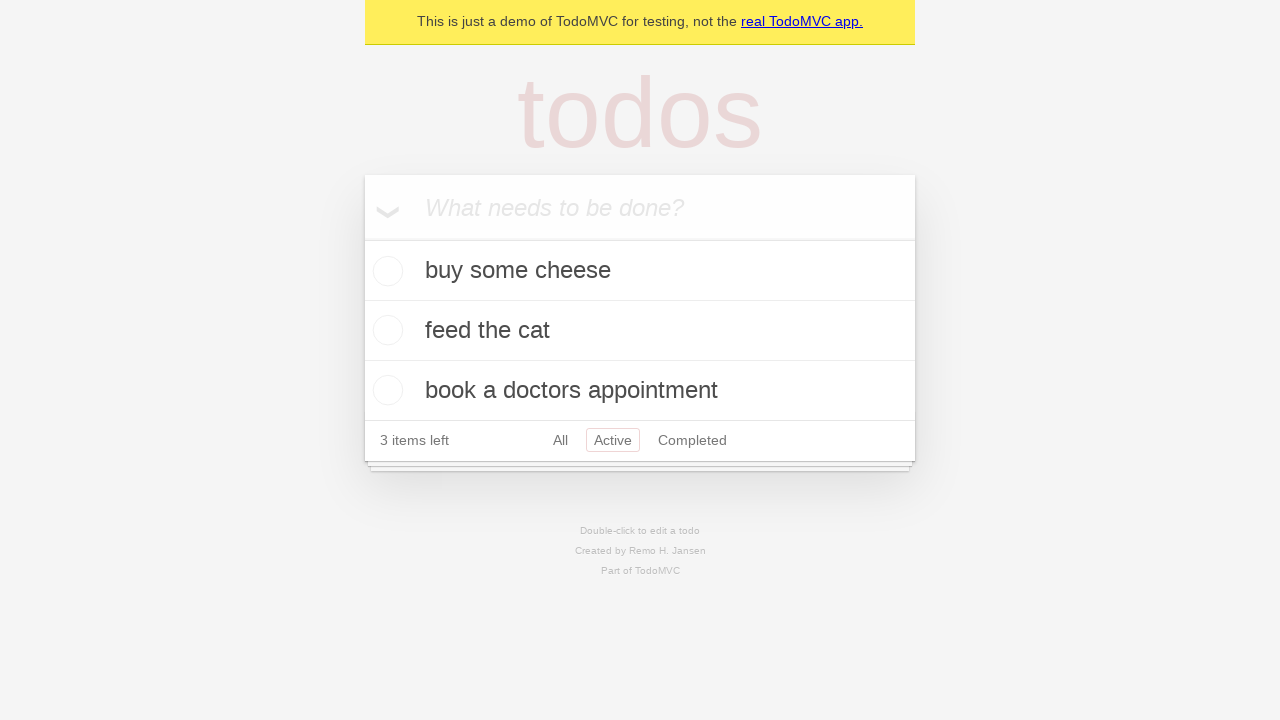

Clicked Completed filter link at (692, 440) on internal:role=link[name="Completed"i]
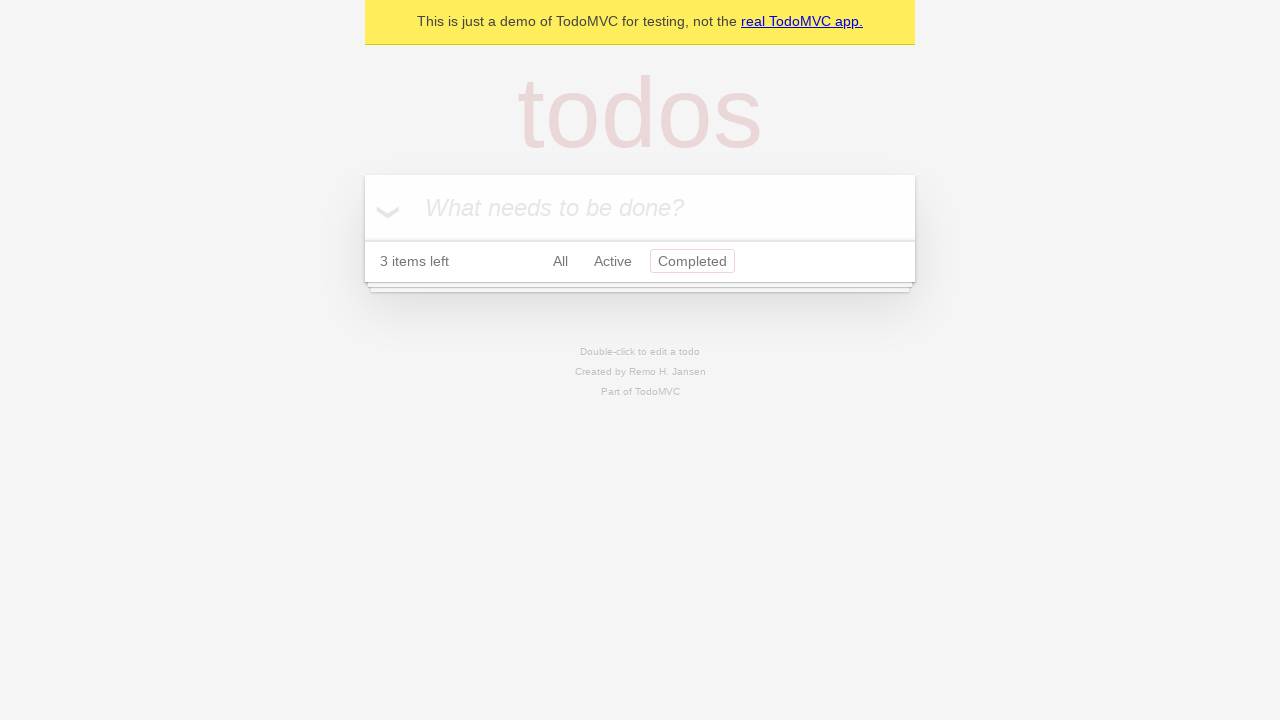

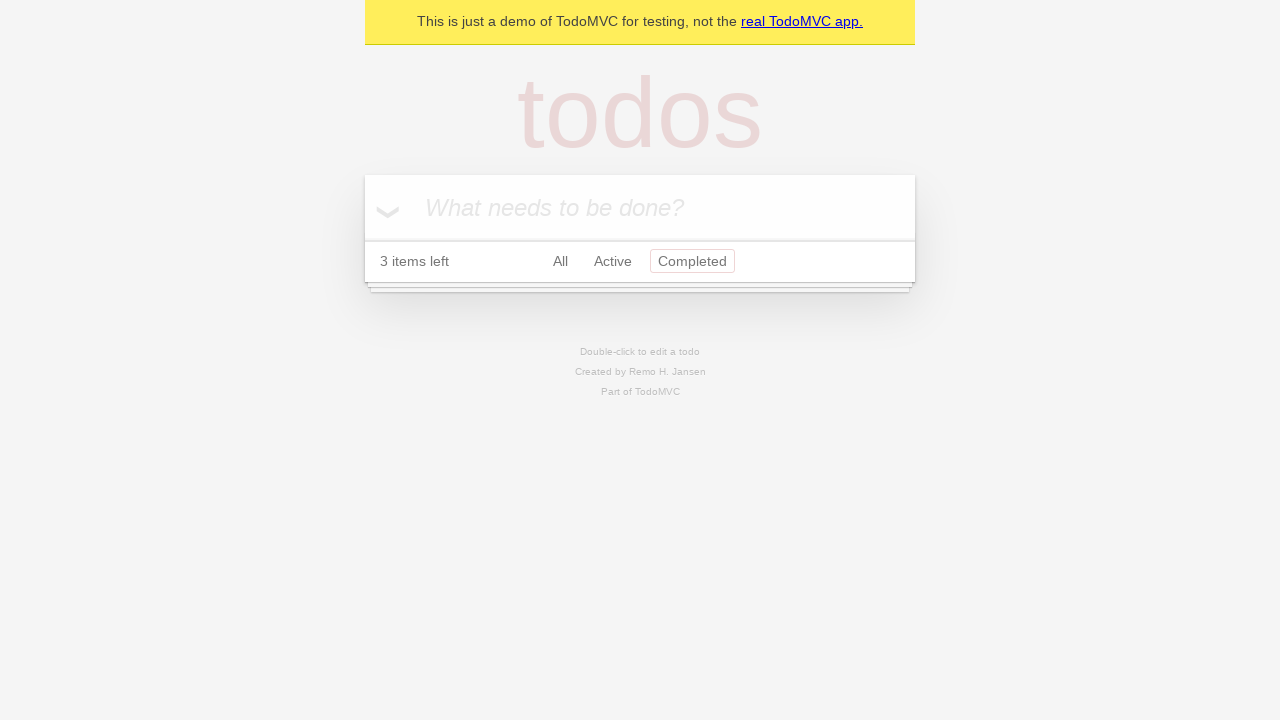